Tests the account registration form on UIBank by filling out all required fields including personal information (name, title, gender), employment status, and account credentials (username, email, password).

Starting URL: https://uibank.uipath.com/register-account

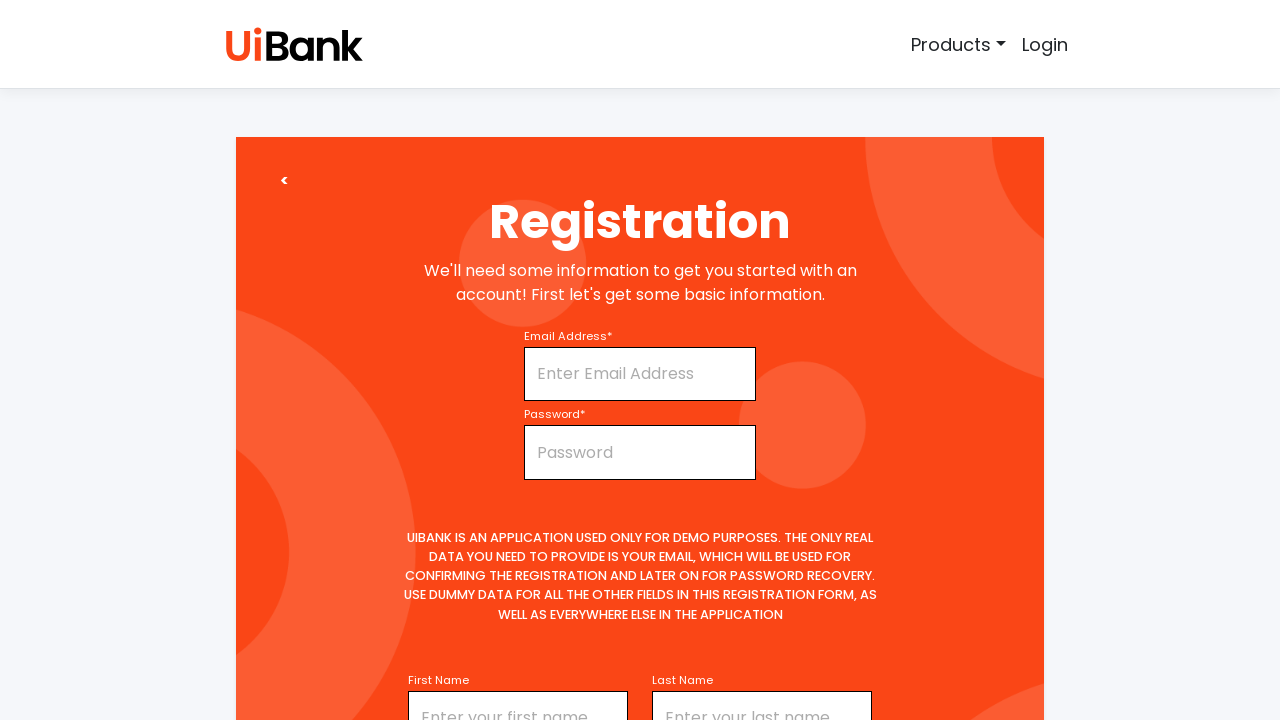

Filled first name field with 'Jeeva' on #firstName
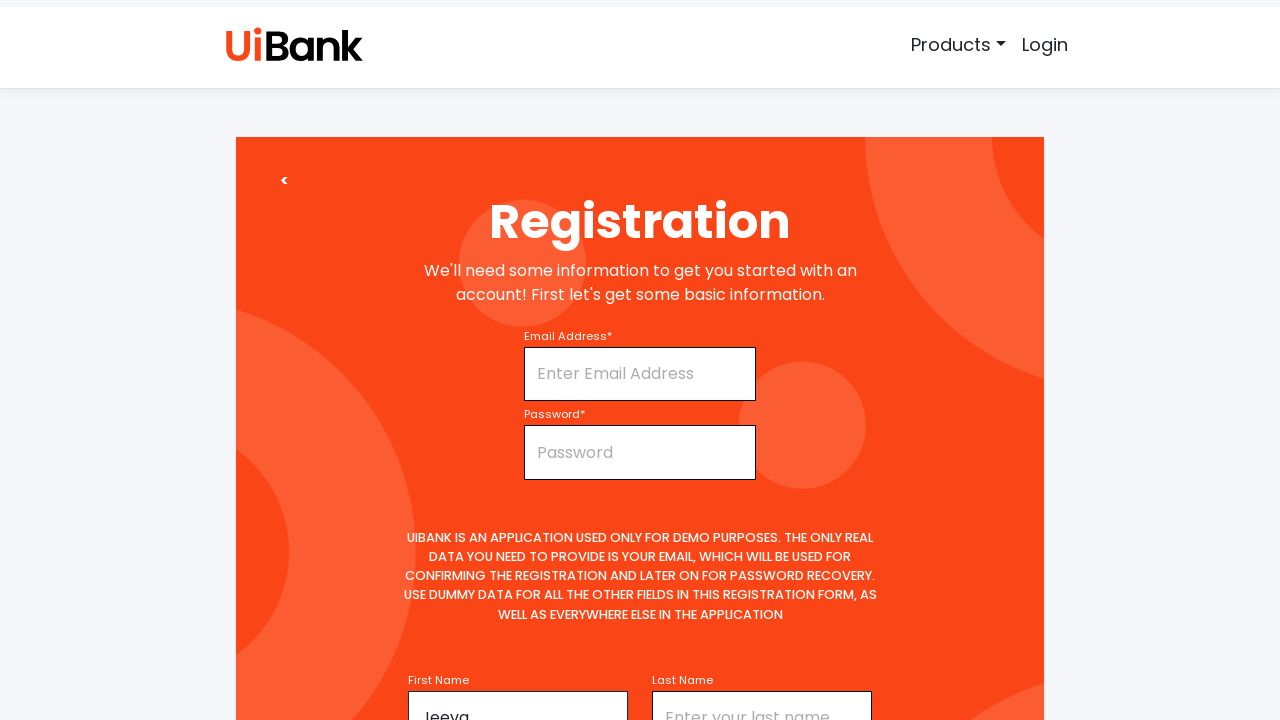

Selected title 'Mr' from dropdown on #title
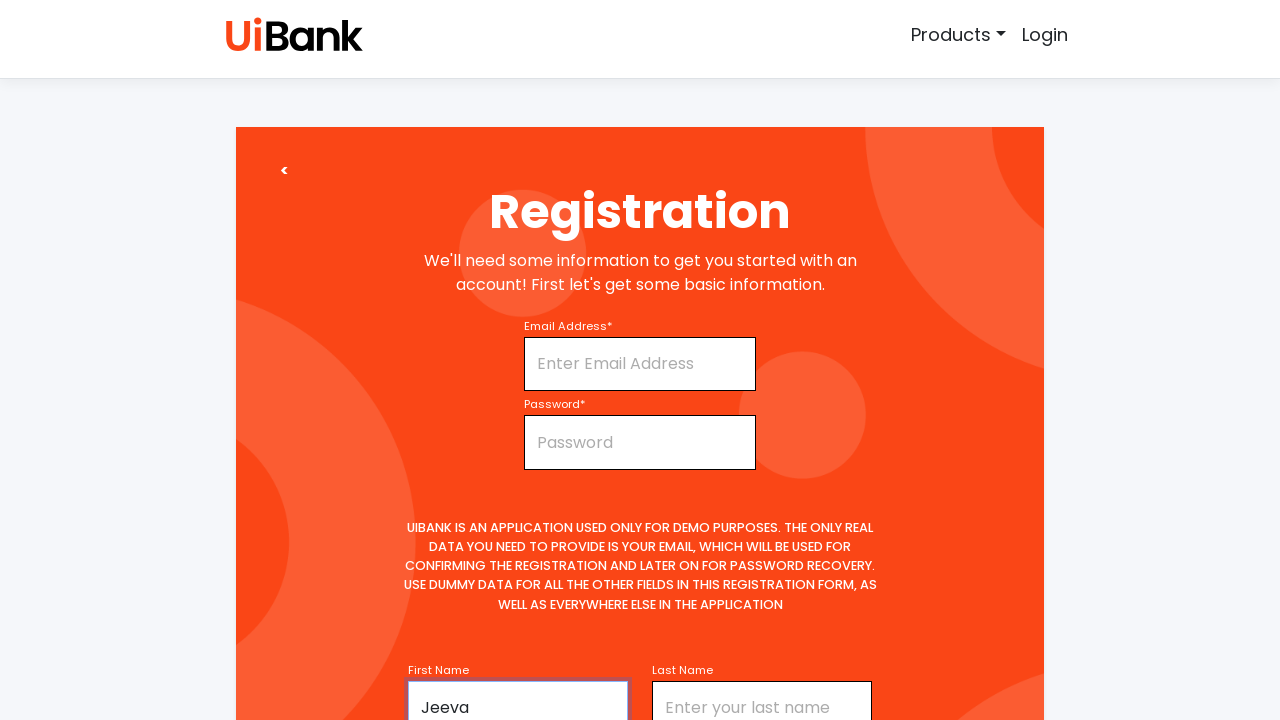

Filled middle name field with 'Marval' on #middleName
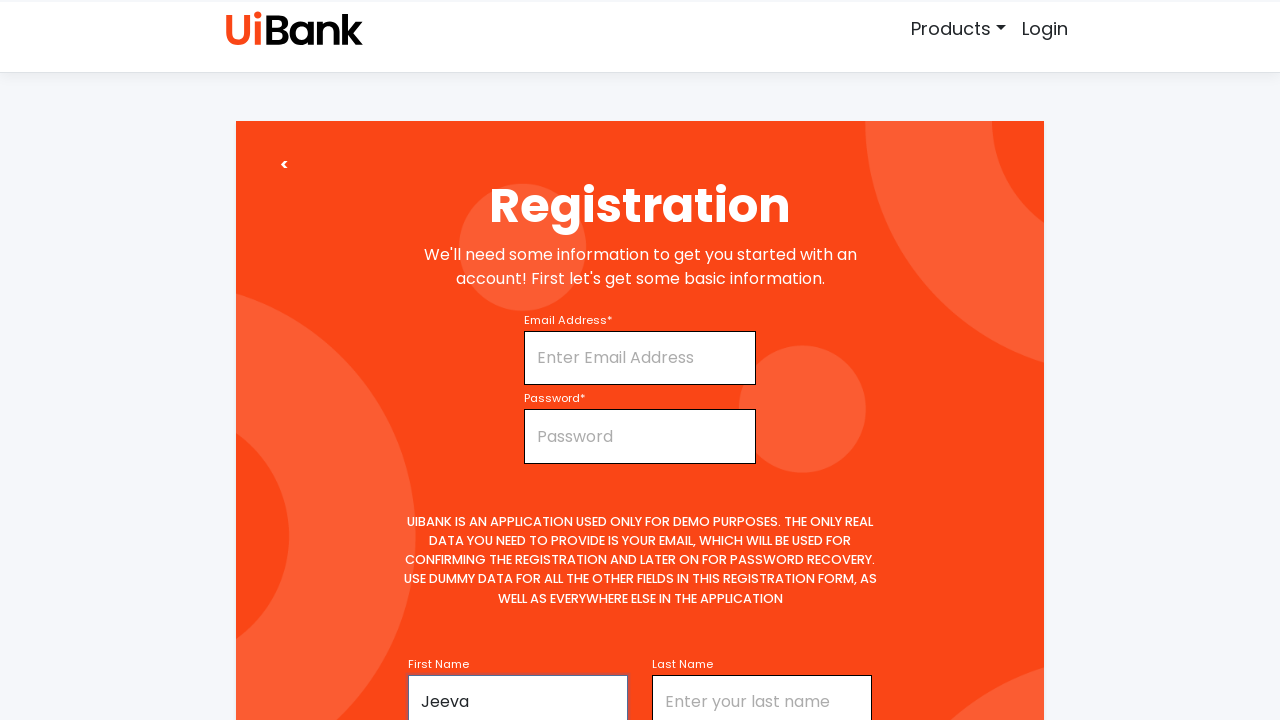

Filled last name field with 'M' on #lastName
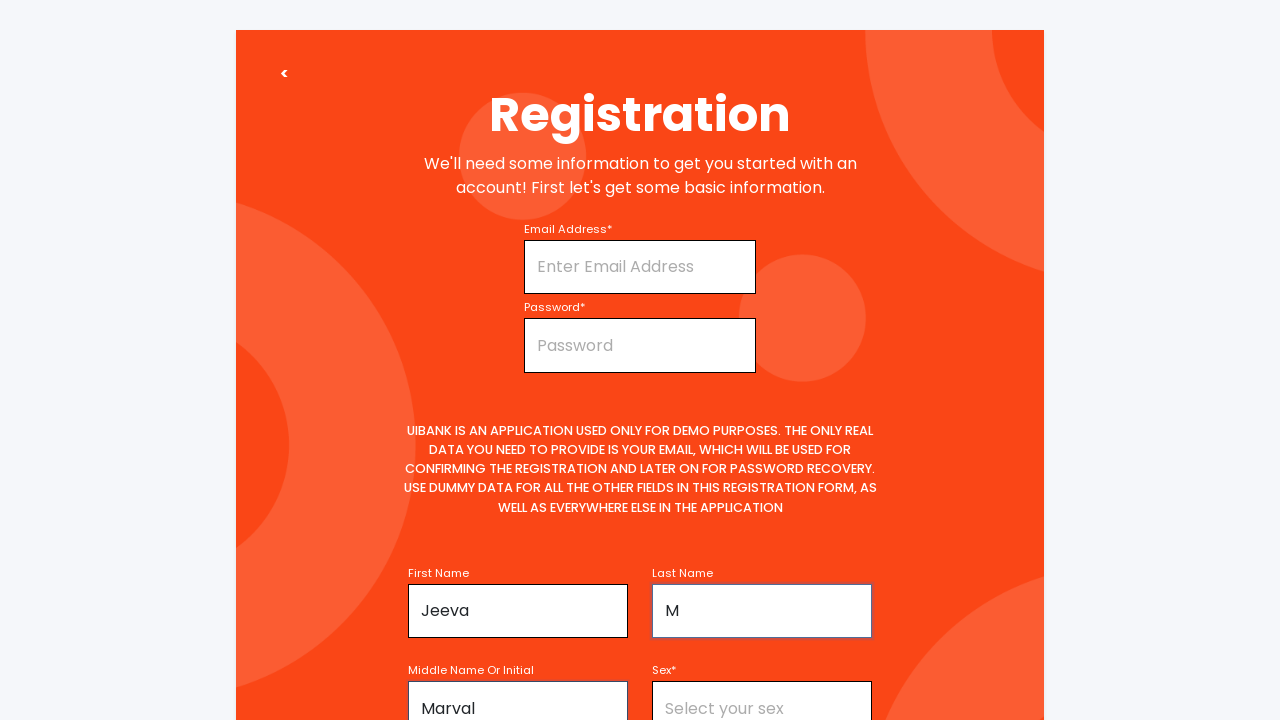

Selected gender 'male' from dropdown on select[name='gender']
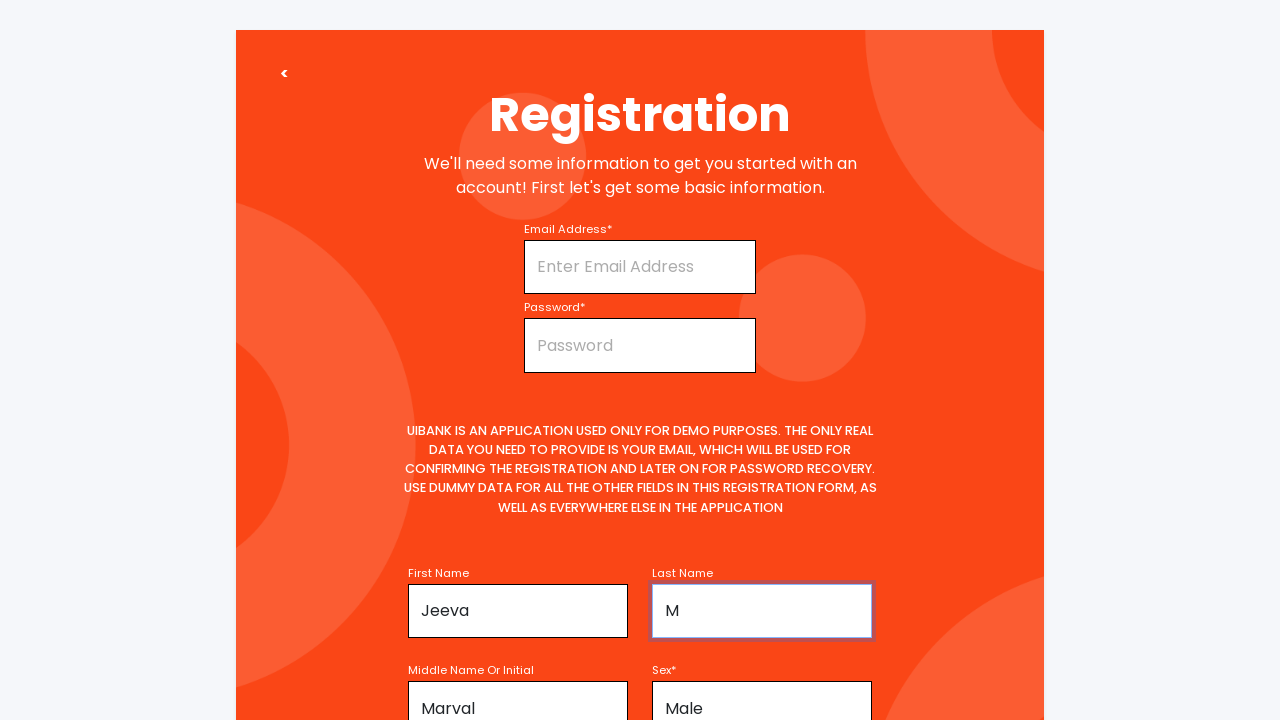

Selected employment status 'Unemployed' from dropdown on select[name='employmentStatus']
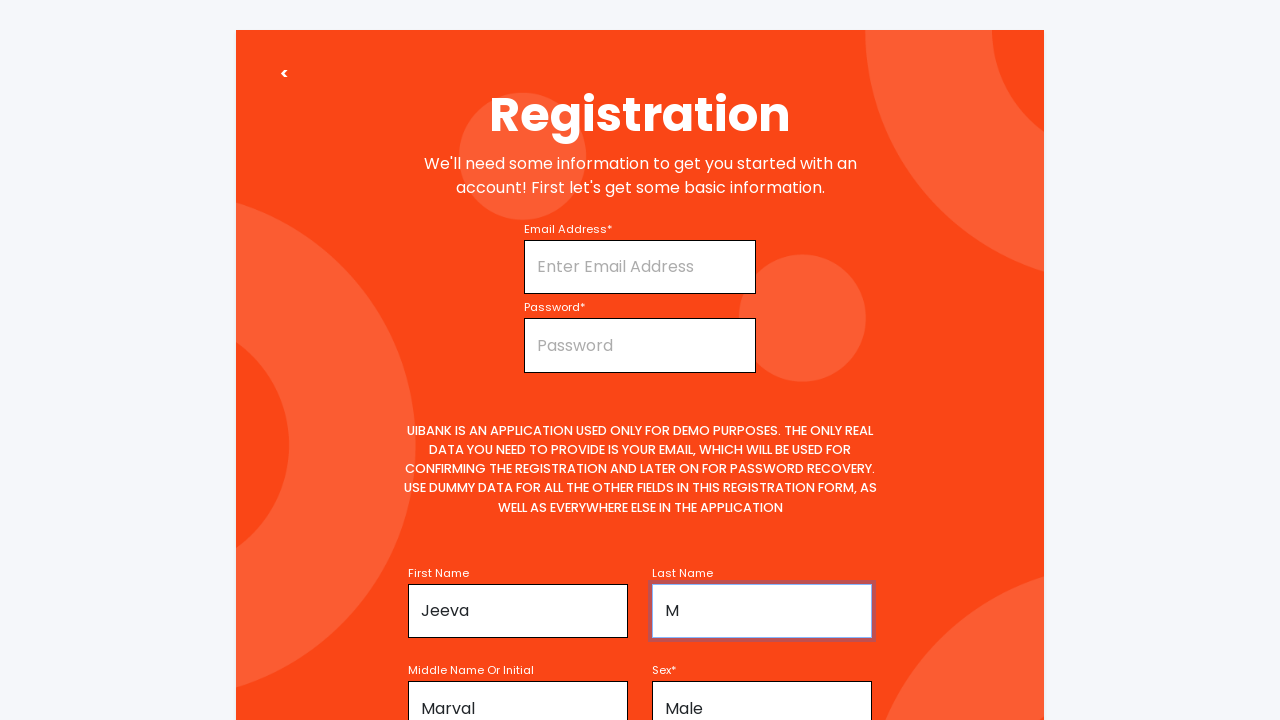

Filled username field with 'JEEVA46' on input[name='username']
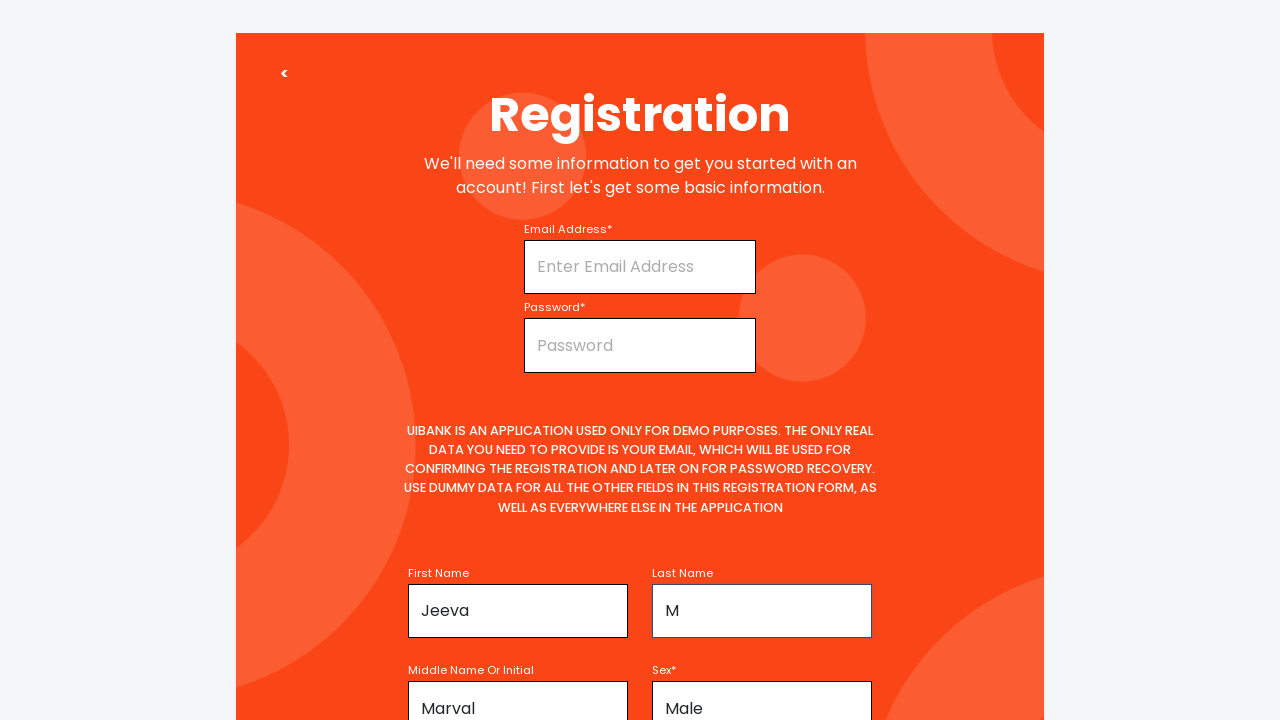

Filled email field with 'jeeva1234@gmail.com' on input[name='email']
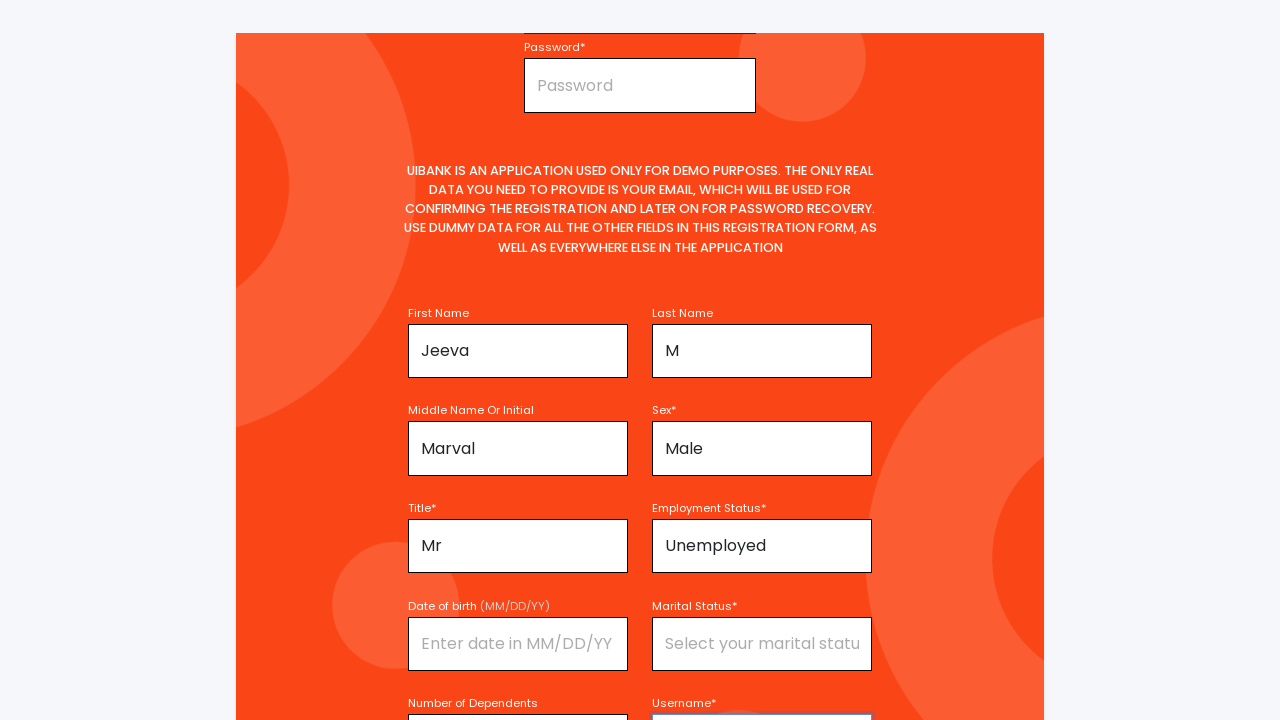

Filled password field with account credentials on #password
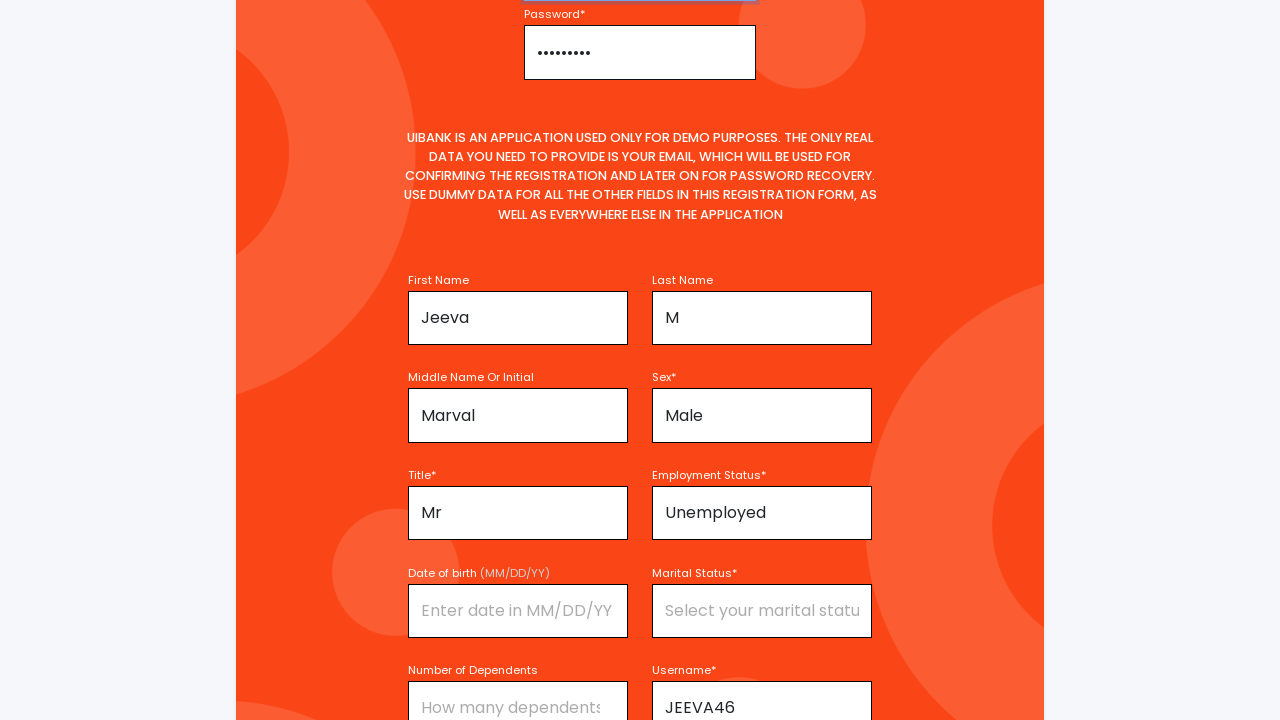

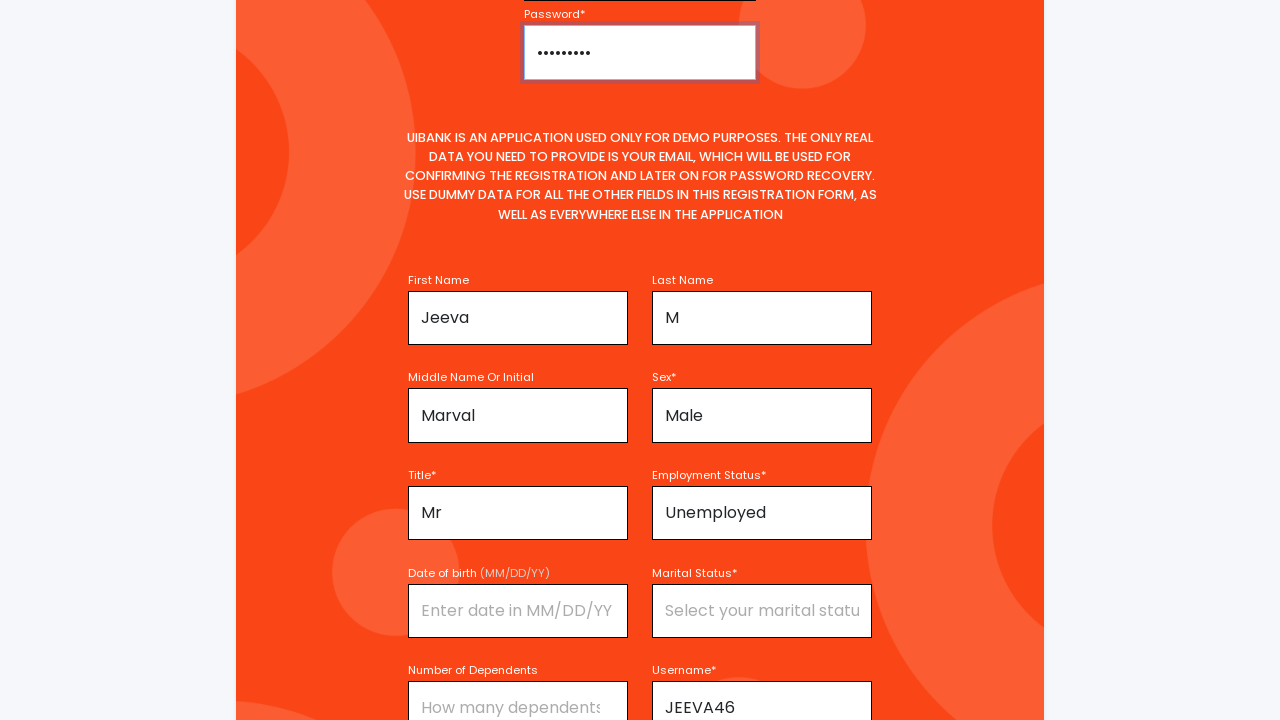